Tests mouse right-click functionality on a demo page by right-clicking on a designated button element to trigger a context menu

Starting URL: http://swisnl.github.io/jQuery-contextMenu/demo.html

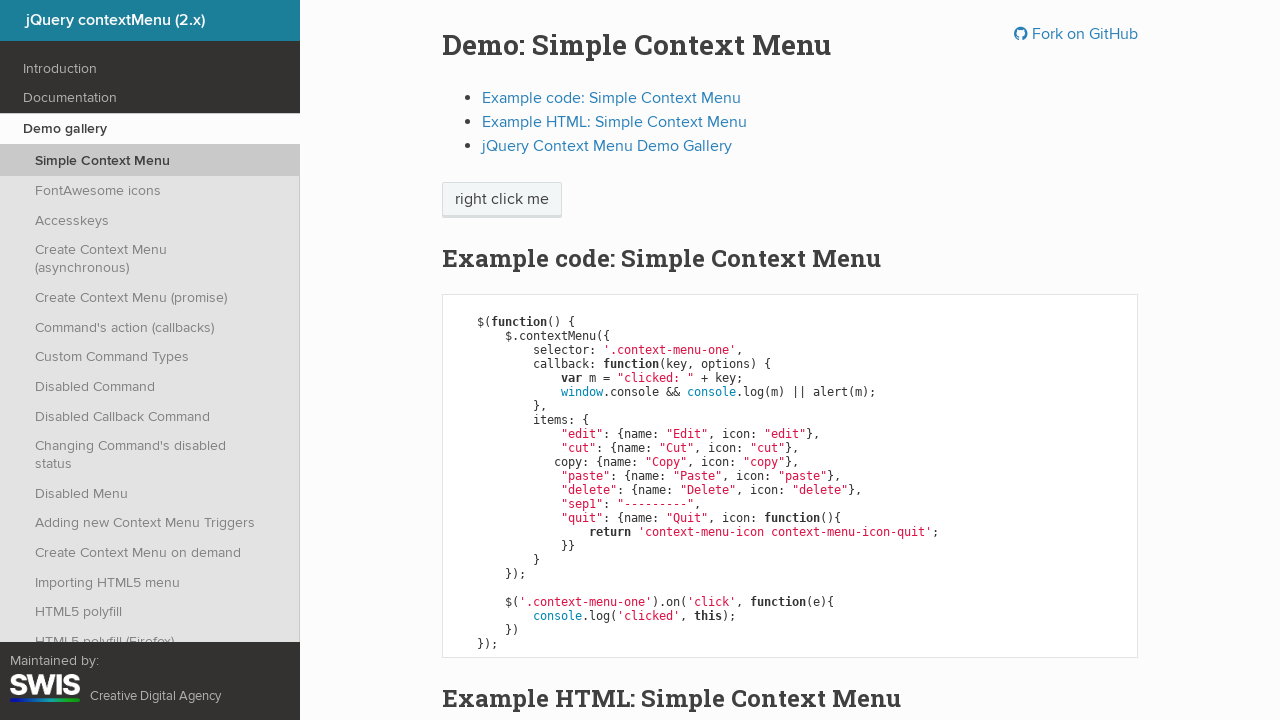

Located the right-click target button element
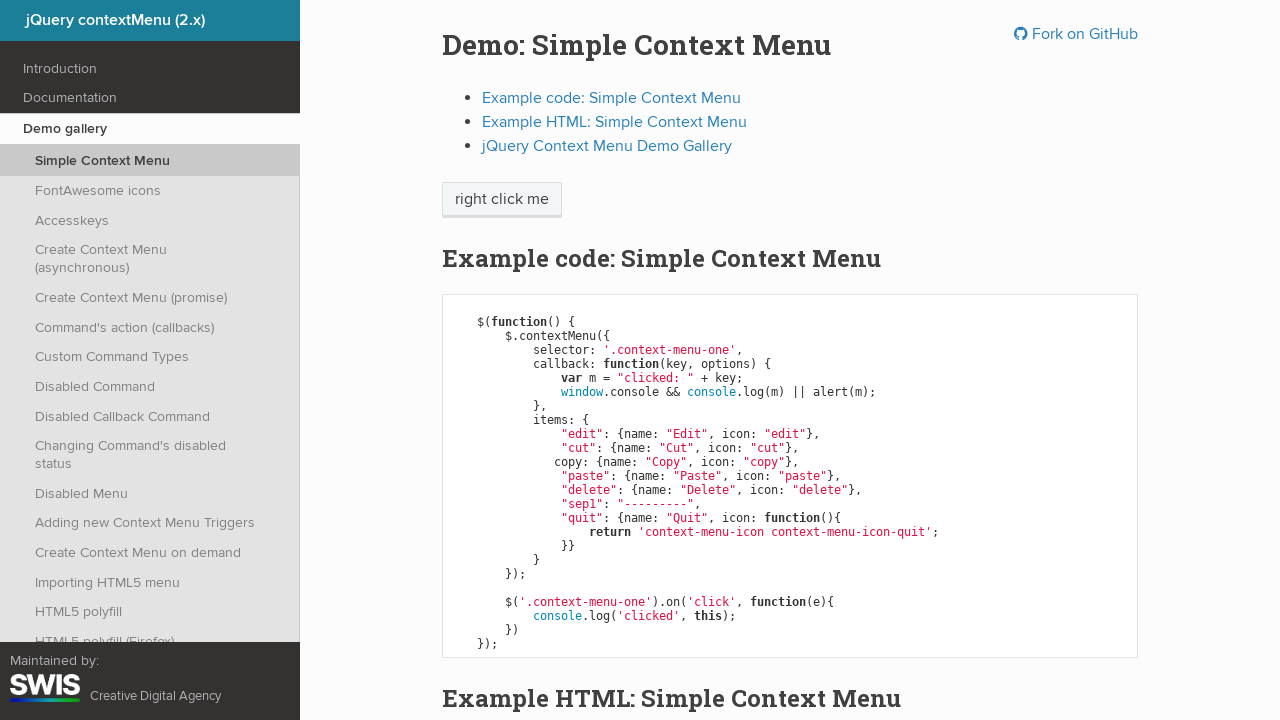

Performed right-click on the target button at (502, 200) on xpath=//span[normalize-space()="right click me"]
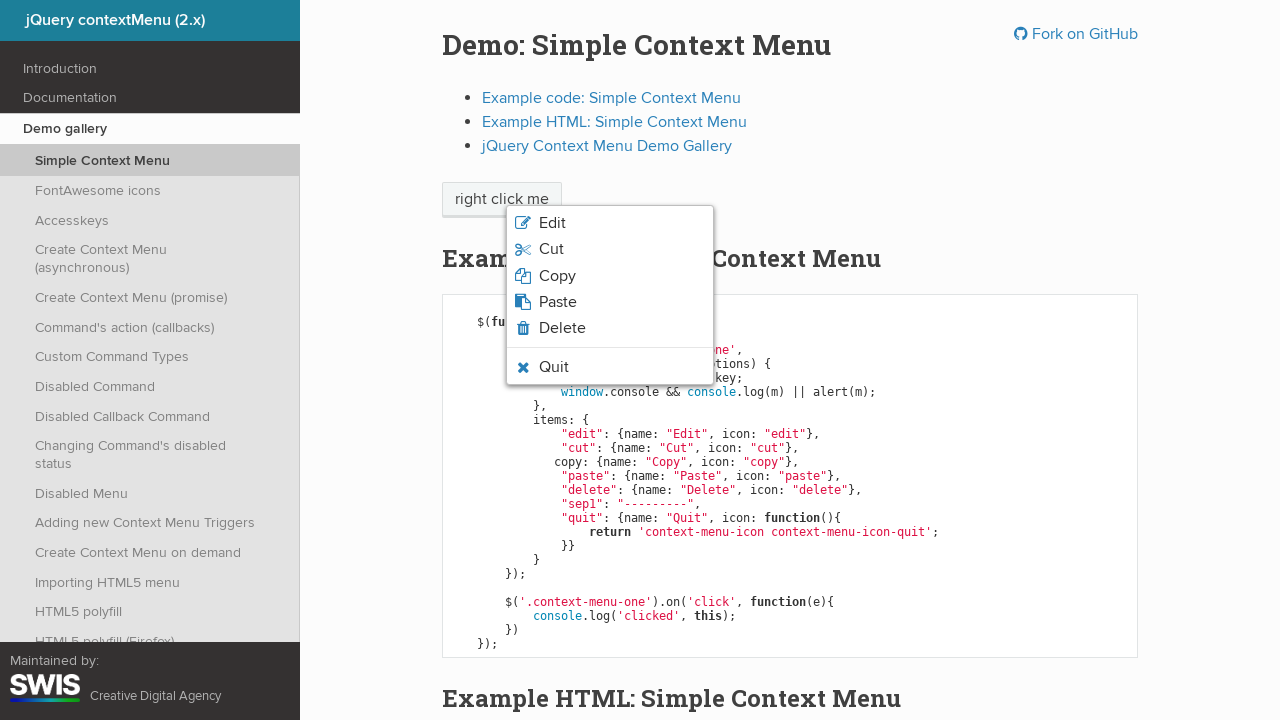

Context menu appeared after right-click
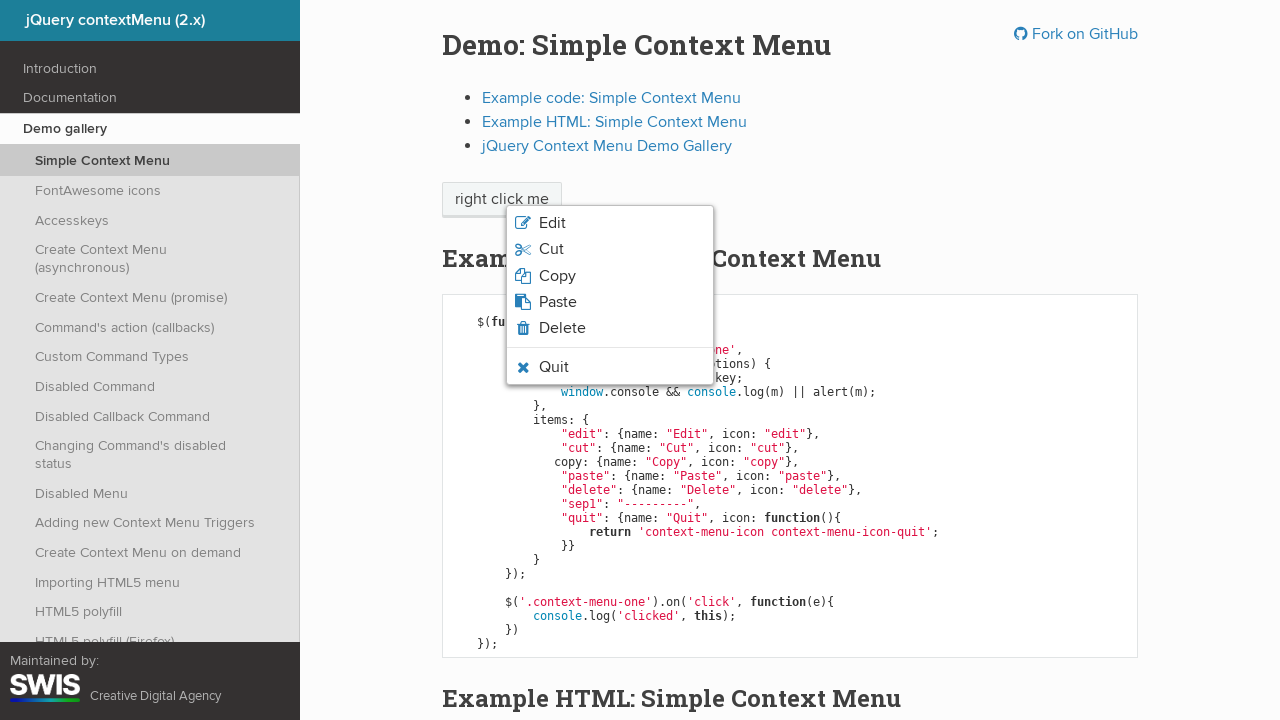

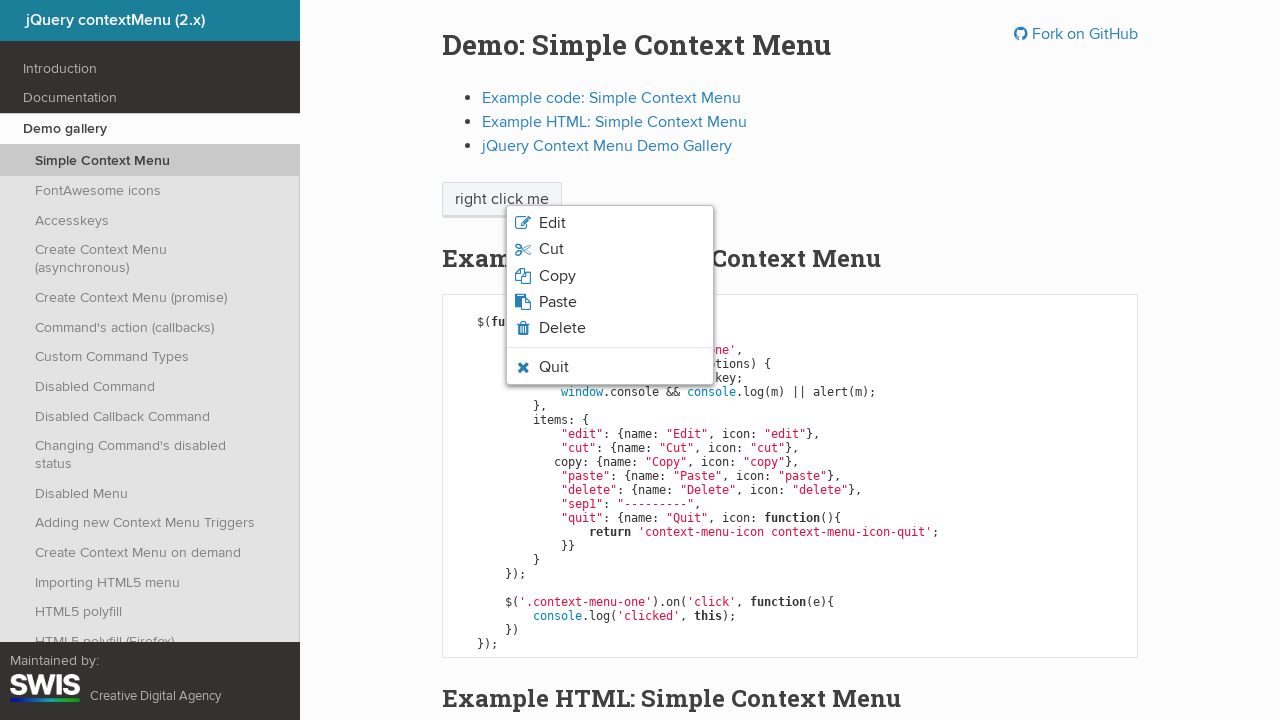